Tests an e-commerce purchase flow by selecting a product, adding it to cart, and completing the checkout process with customer information

Starting URL: https://demoblaze.com/index.html

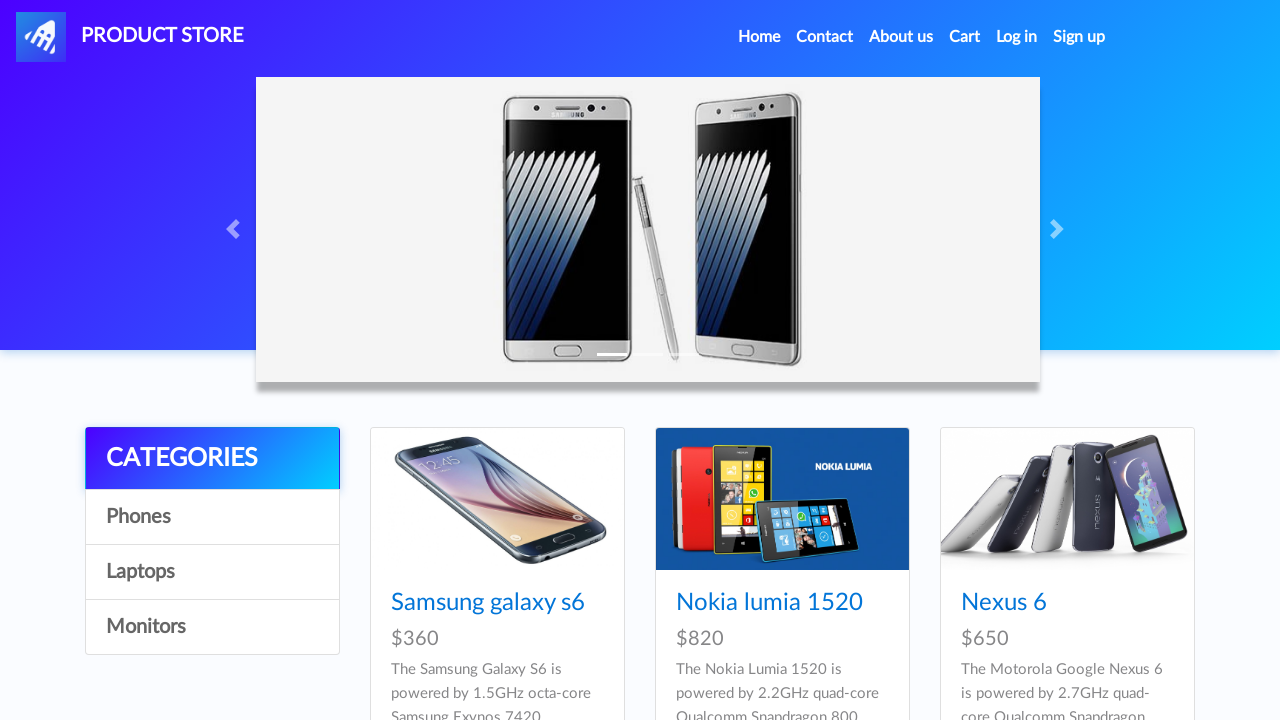

Clicked on the first product in the catalog at (488, 603) on xpath=//*[@id='tbodyid']/div[1]/div/div/h4/a
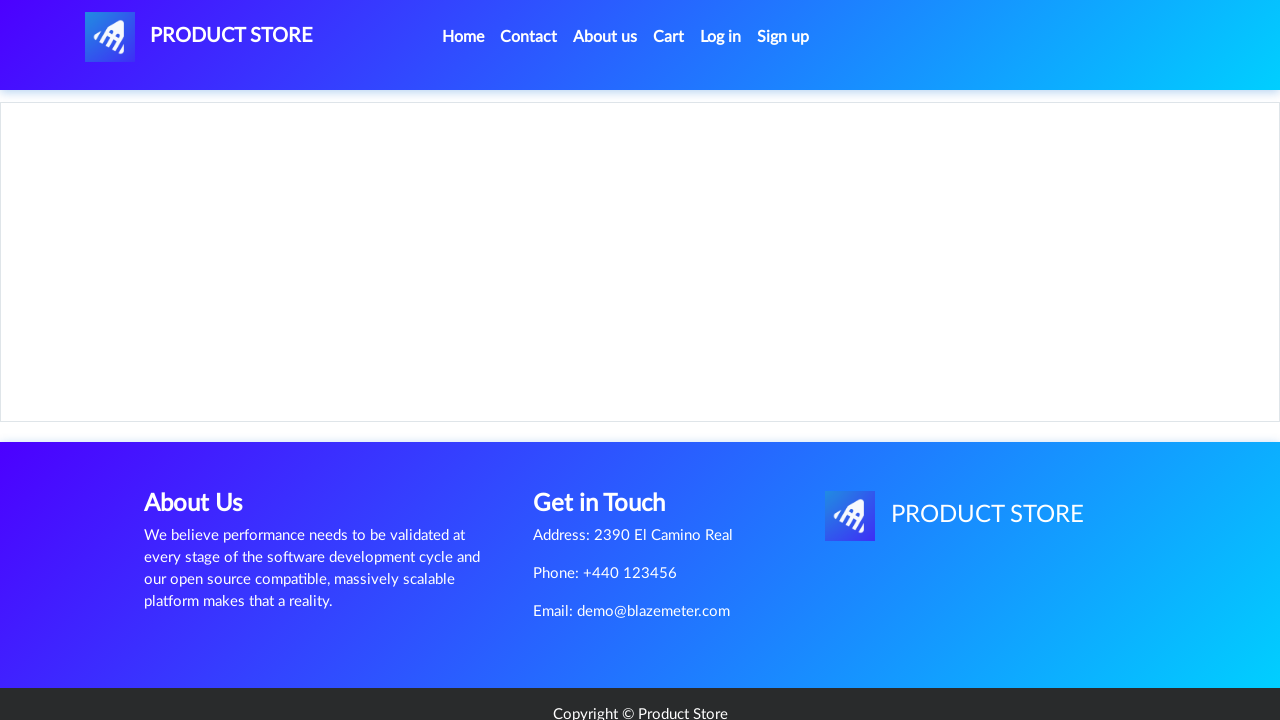

Waited 2 seconds for product page to load
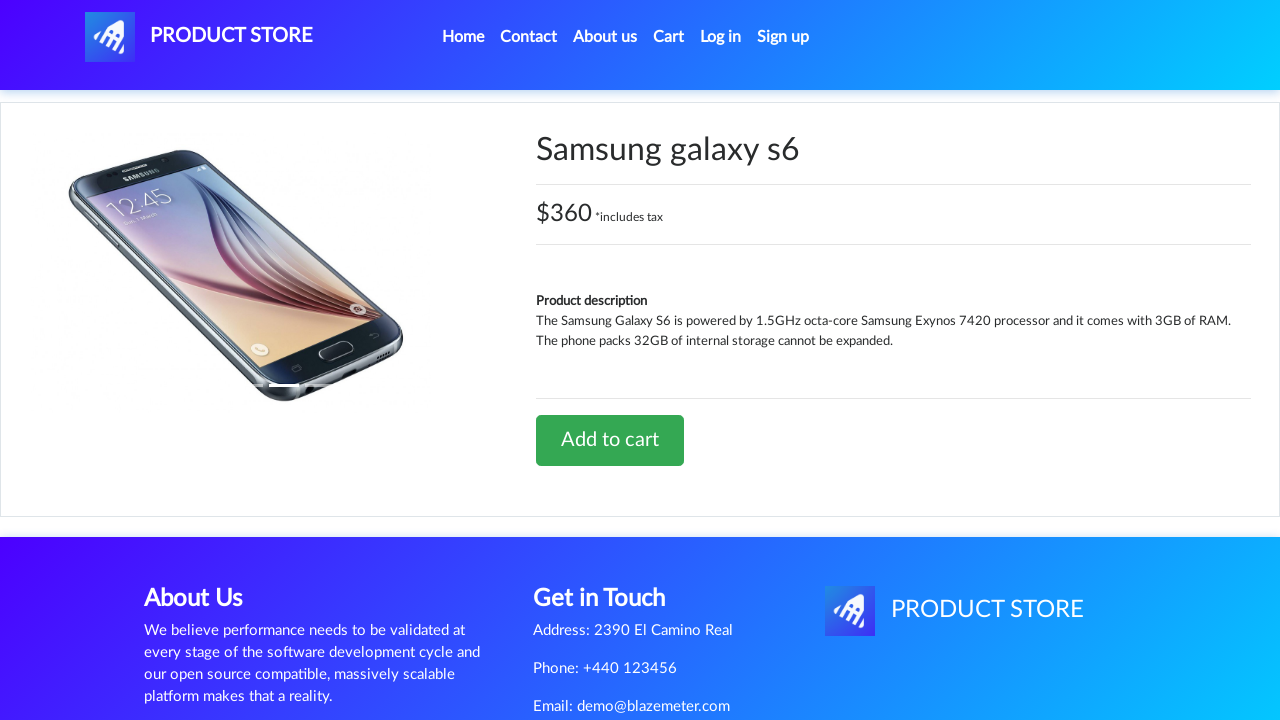

Clicked 'Add to cart' button at (610, 440) on xpath=//*[@id='tbodyid']/div[2]/div/a
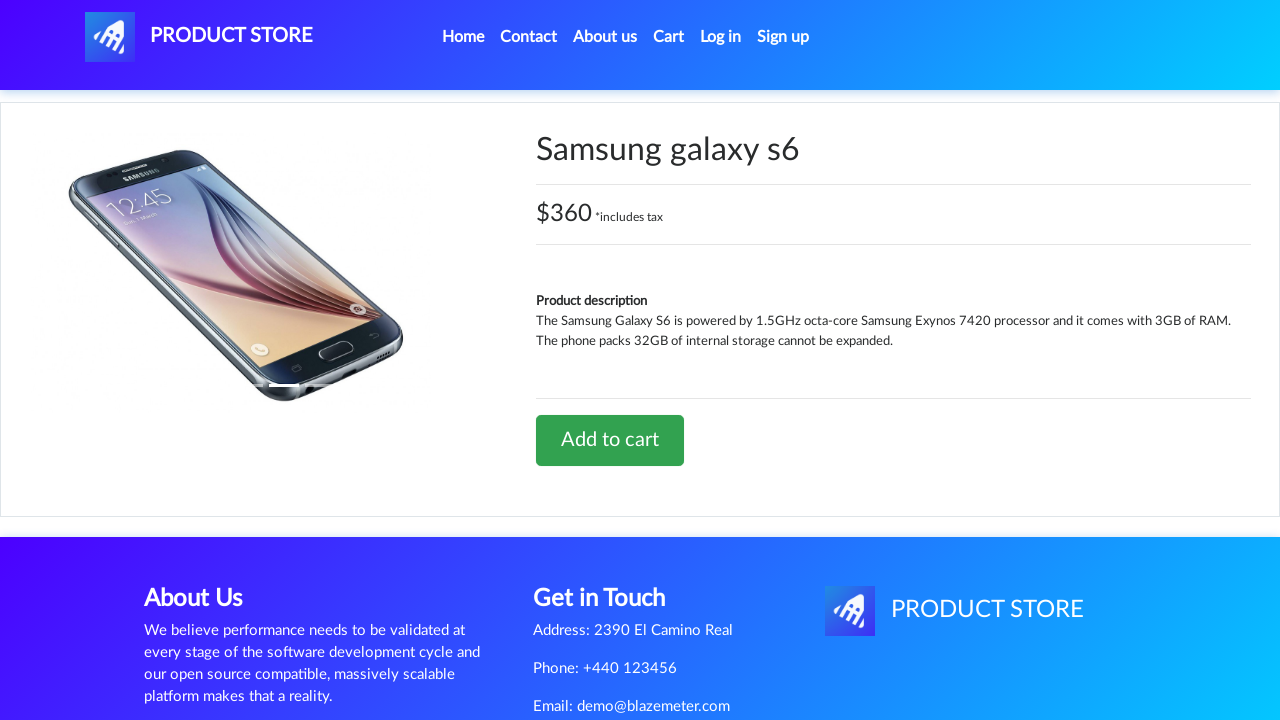

Set up dialog handler to accept alerts
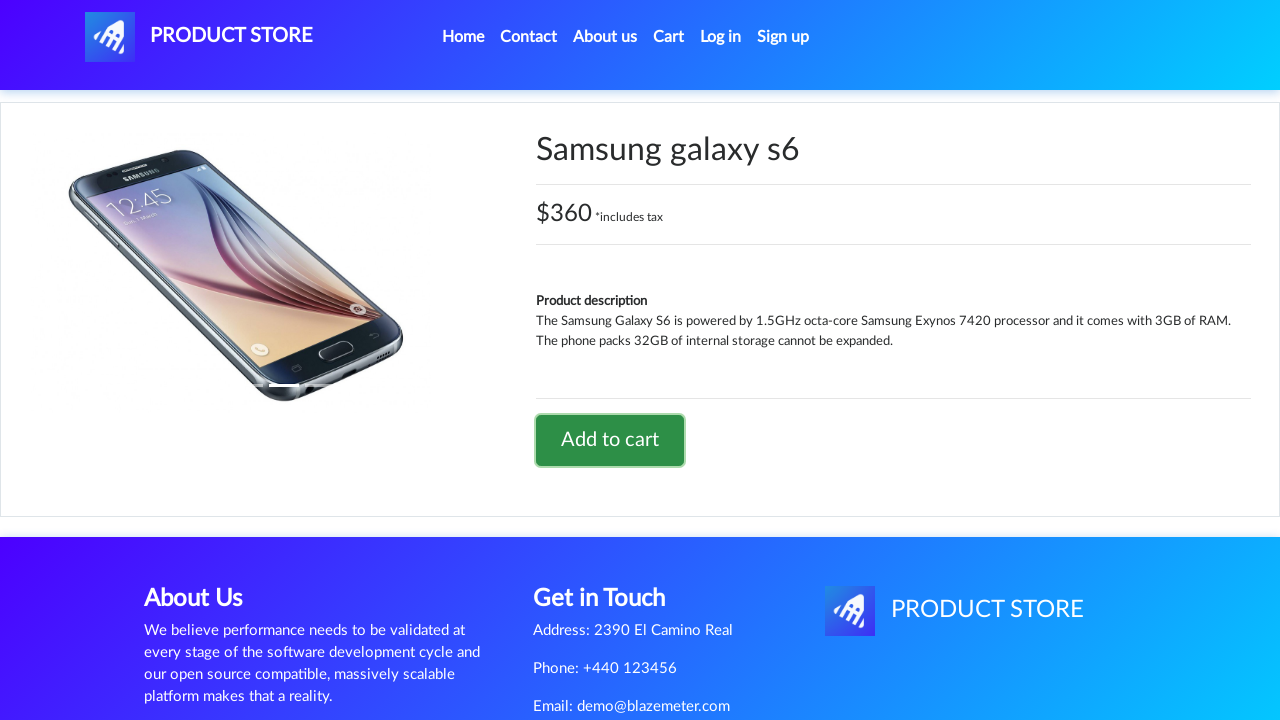

Waited 2 seconds for alert to be processed
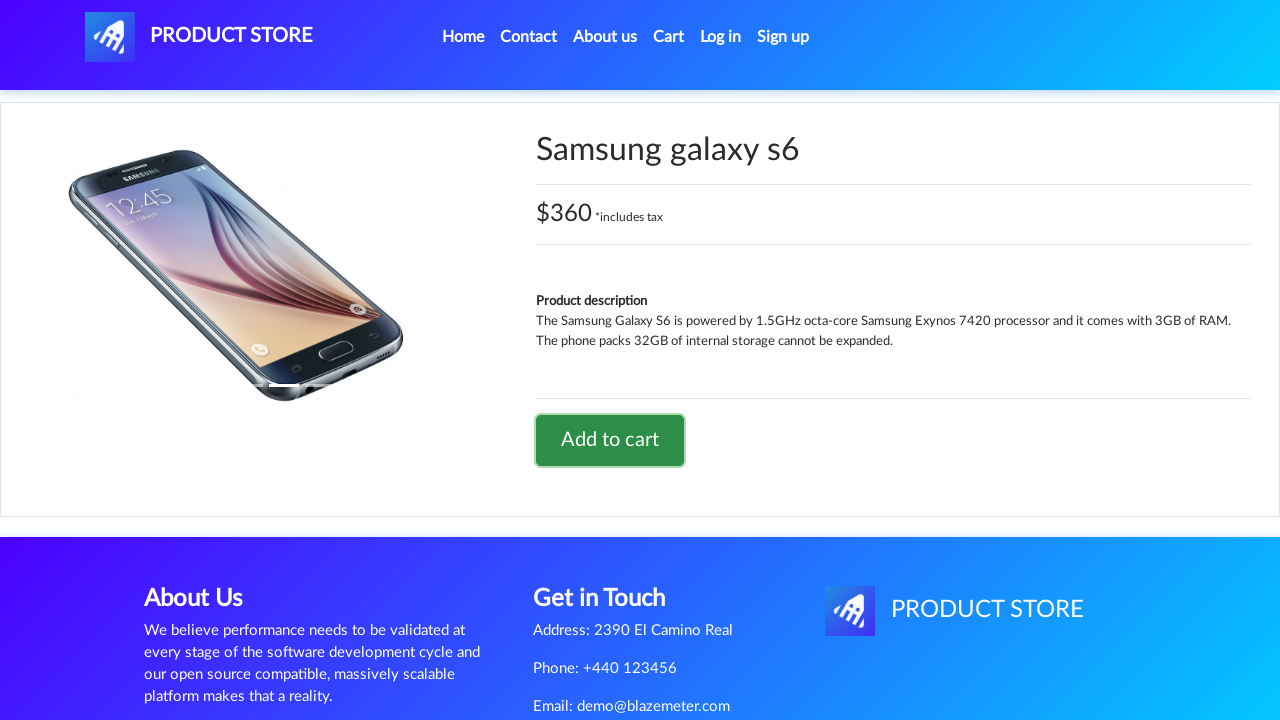

Clicked cart icon to view cart at (669, 37) on #cartur
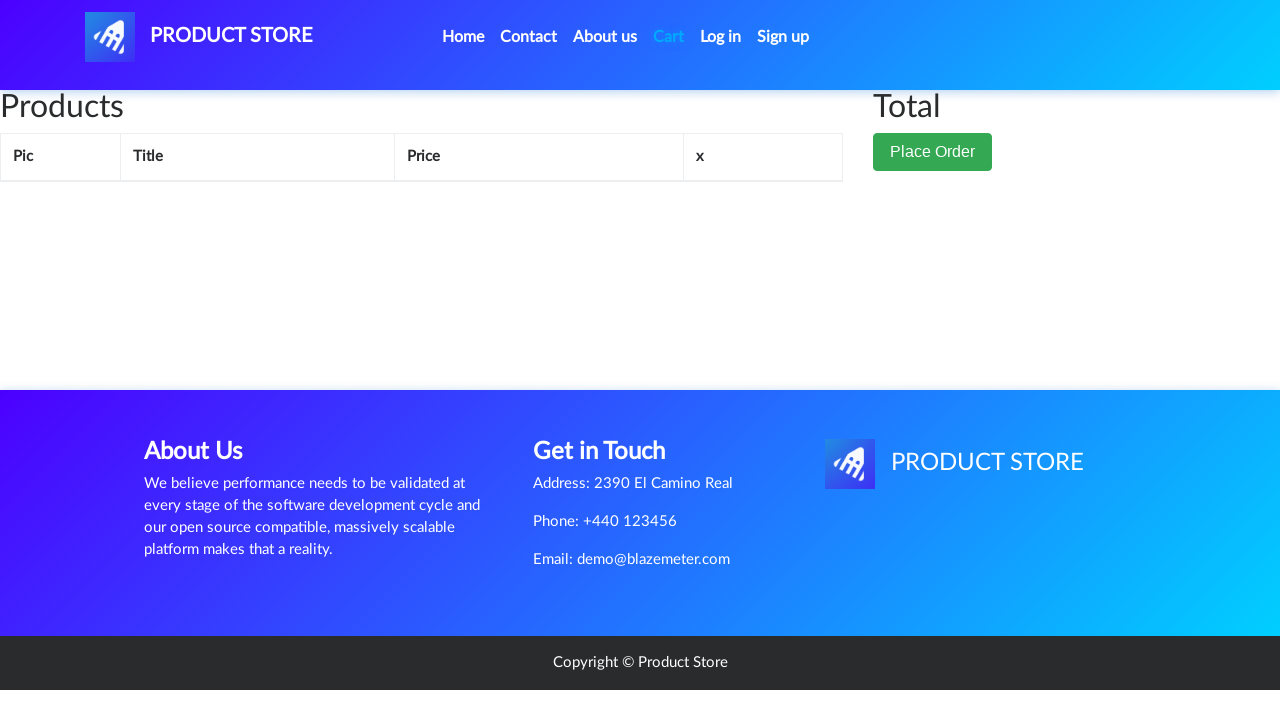

Waited 2 seconds for cart page to load
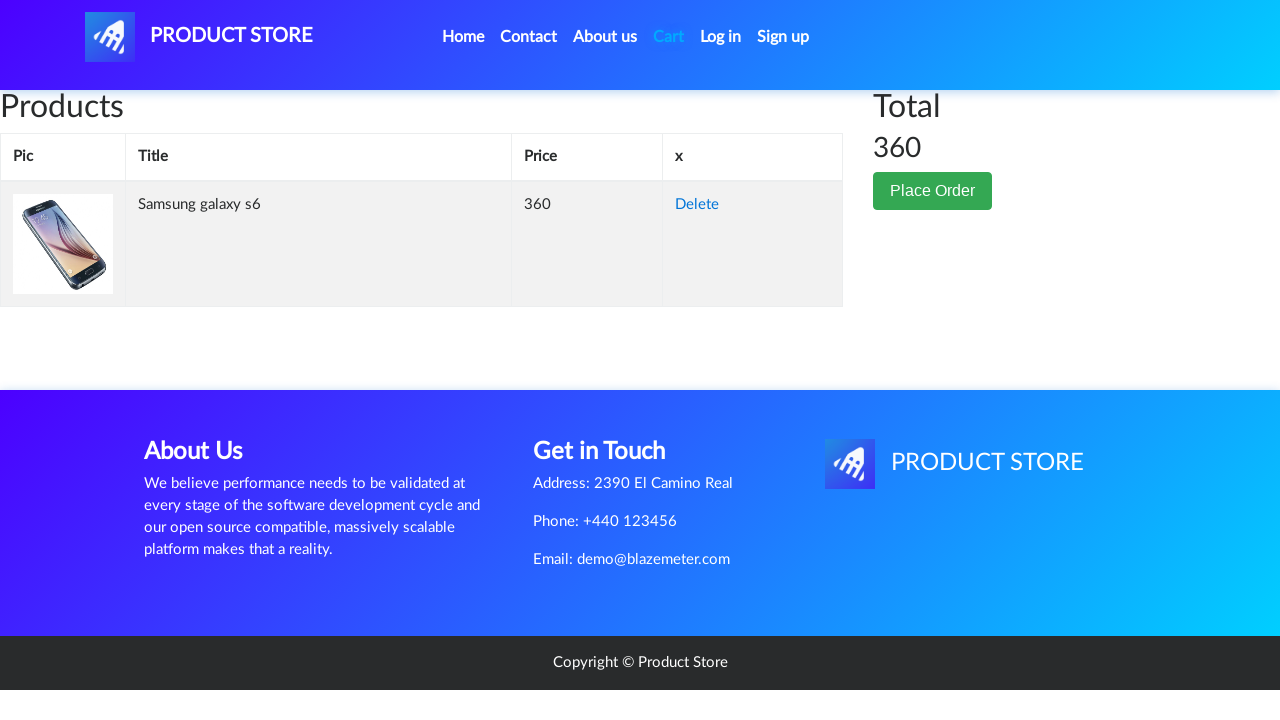

Clicked 'Place Order' button at (933, 191) on xpath=//*[@id='page-wrapper']/div/div[2]/button
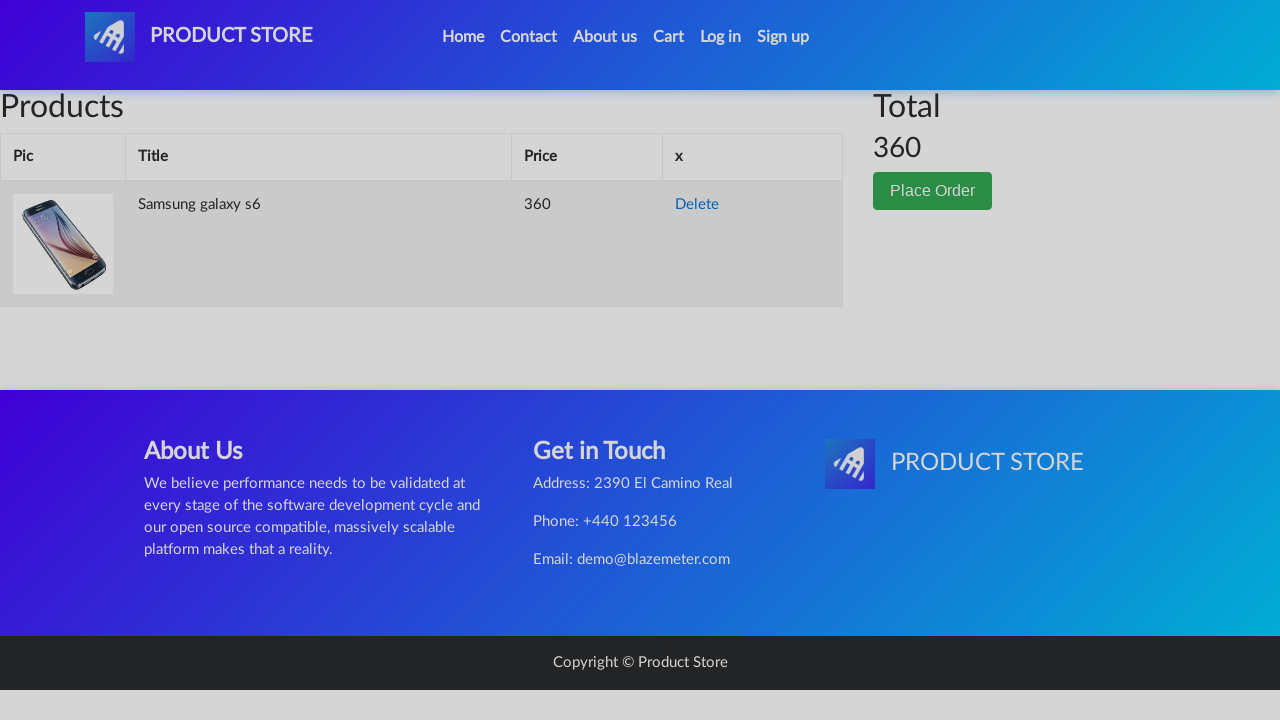

Waited 2 seconds for order form to appear
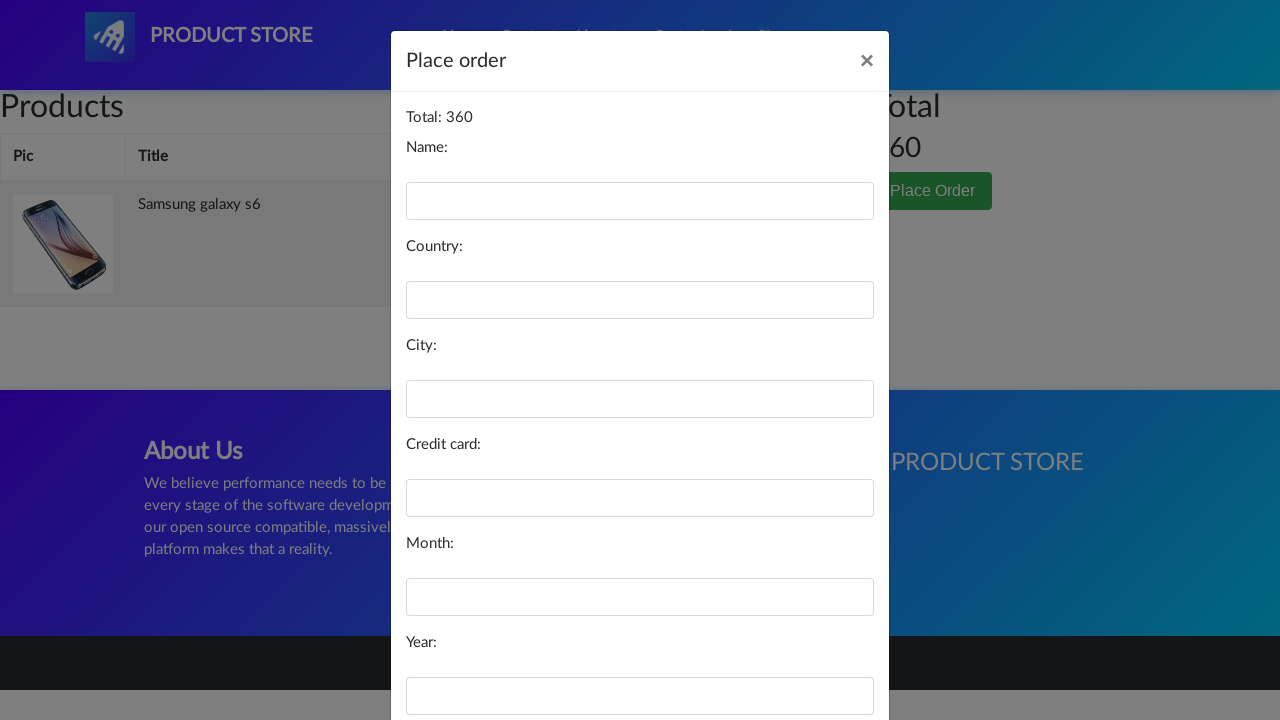

Filled in customer name 'John Smith' on #name
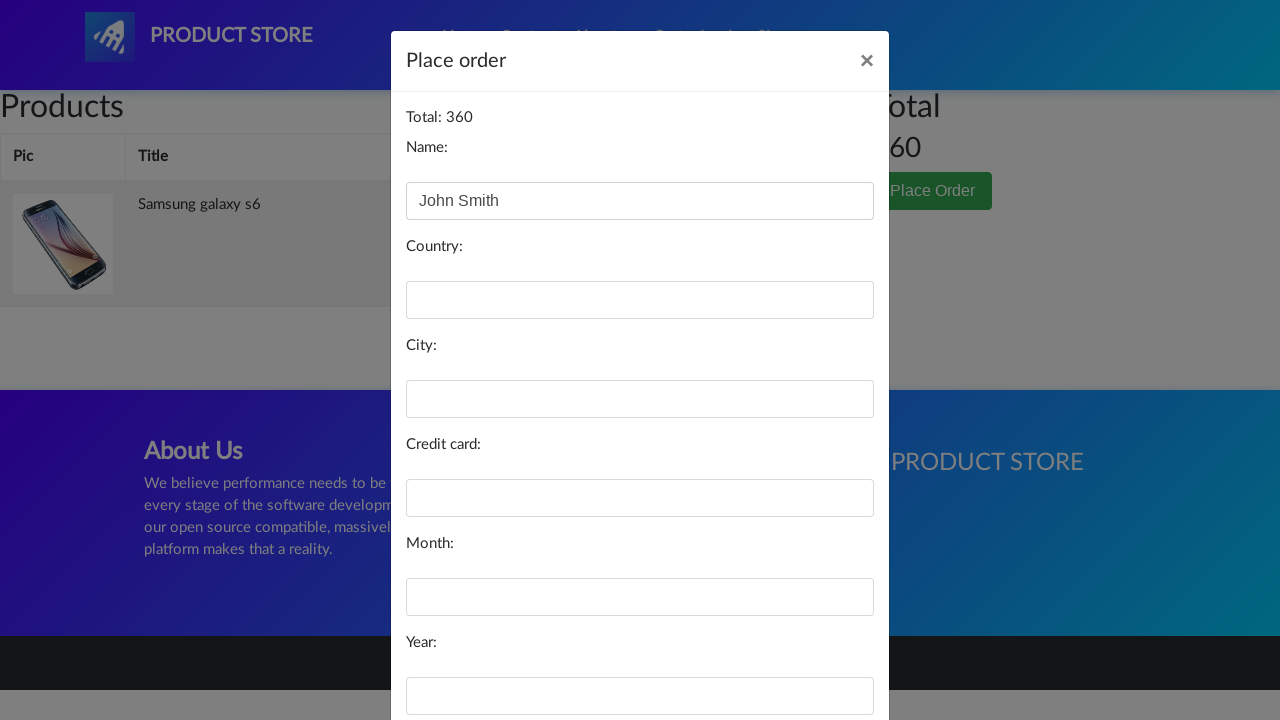

Filled in country 'United States' on #country
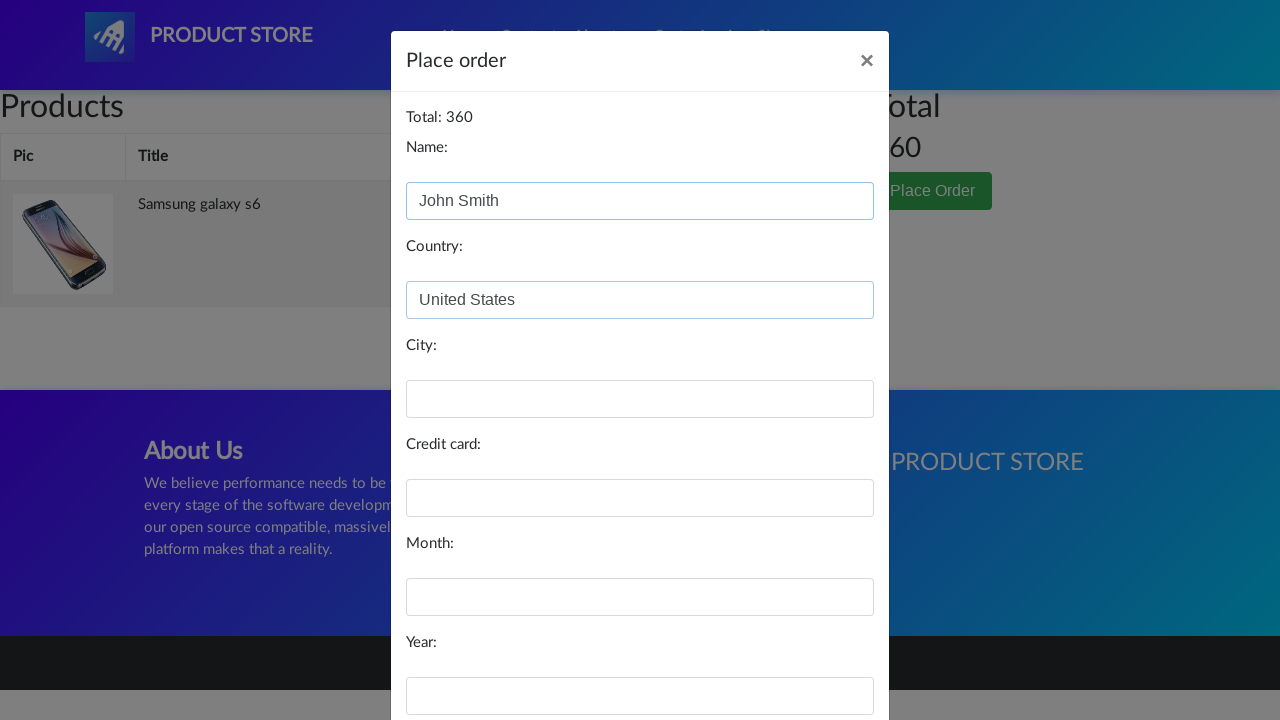

Filled in city 'New York' on #city
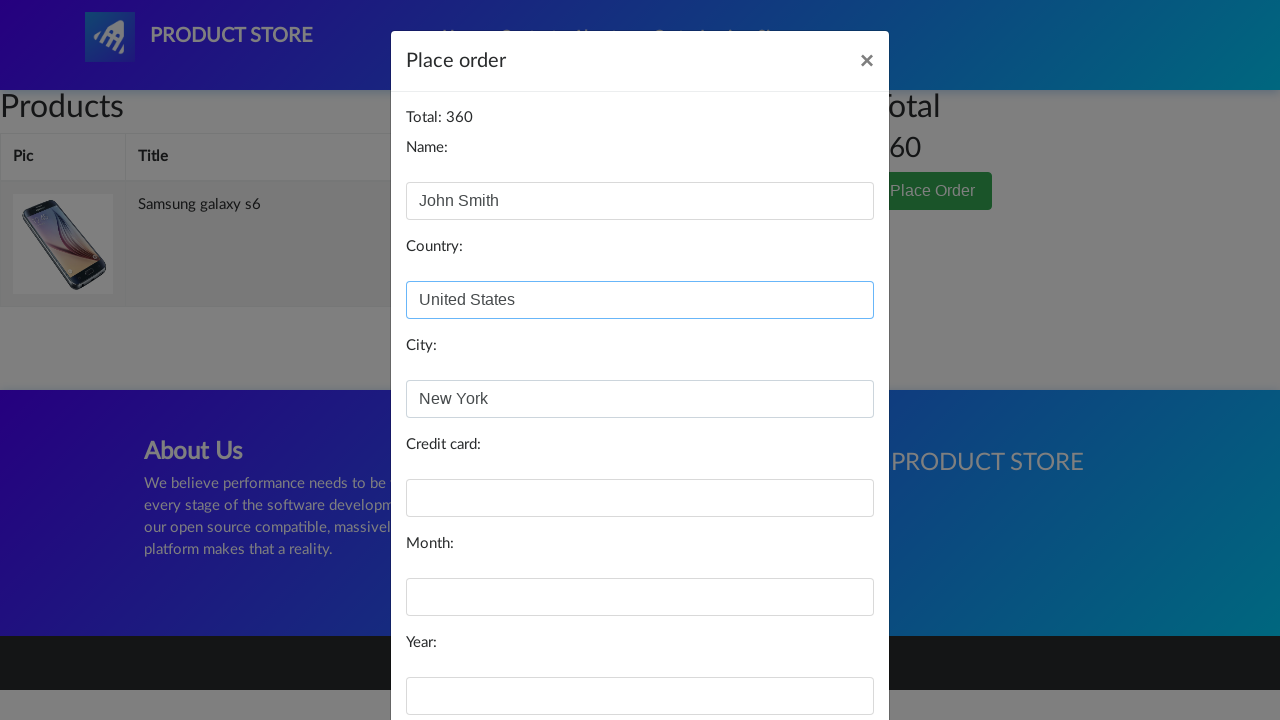

Filled in credit card number '4532-1234-5678-9012' on #card
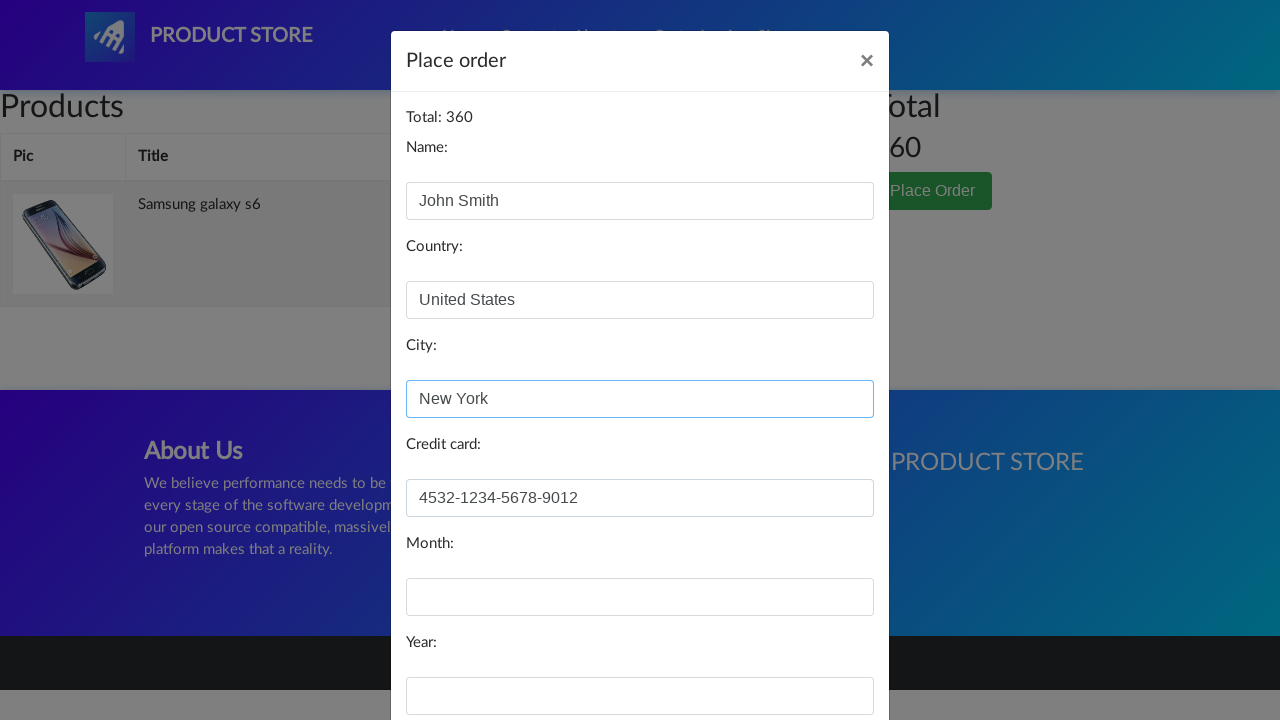

Filled in expiration month 'December' on #month
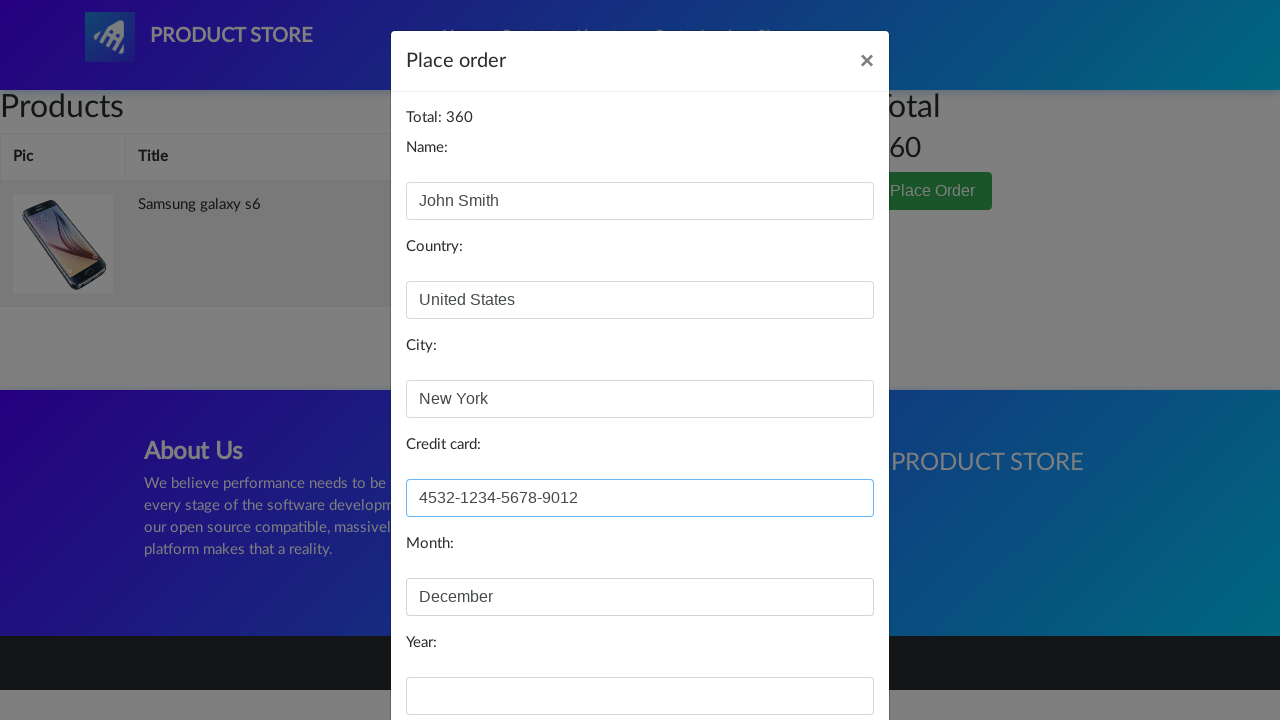

Filled in expiration year '2025' on #year
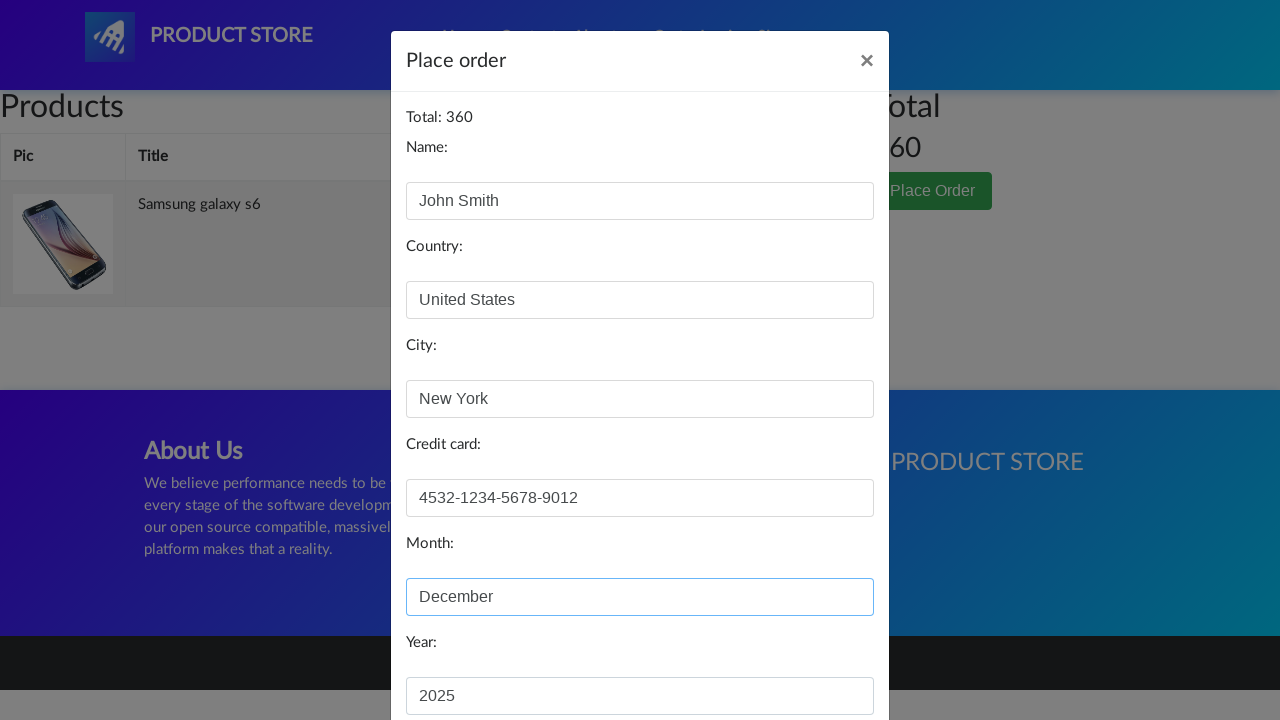

Clicked 'Purchase' button to submit order at (823, 655) on xpath=//*[@id='orderModal']/div/div/div[3]/button[2]
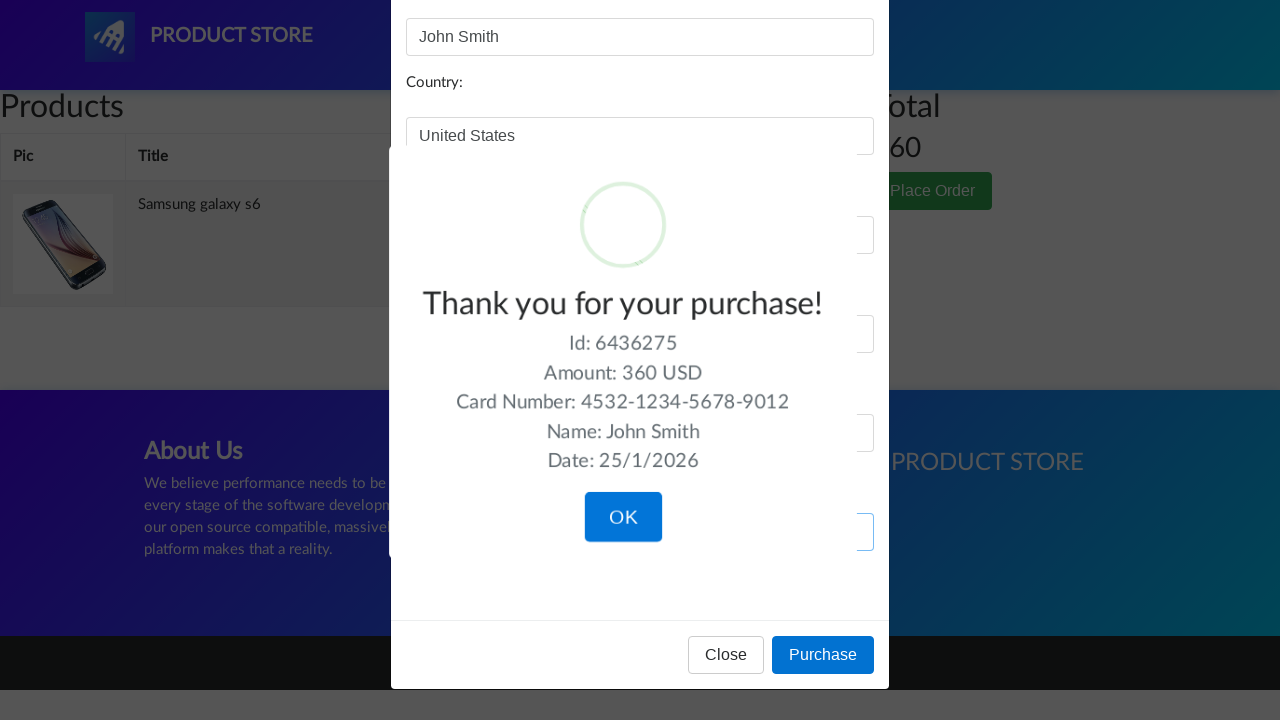

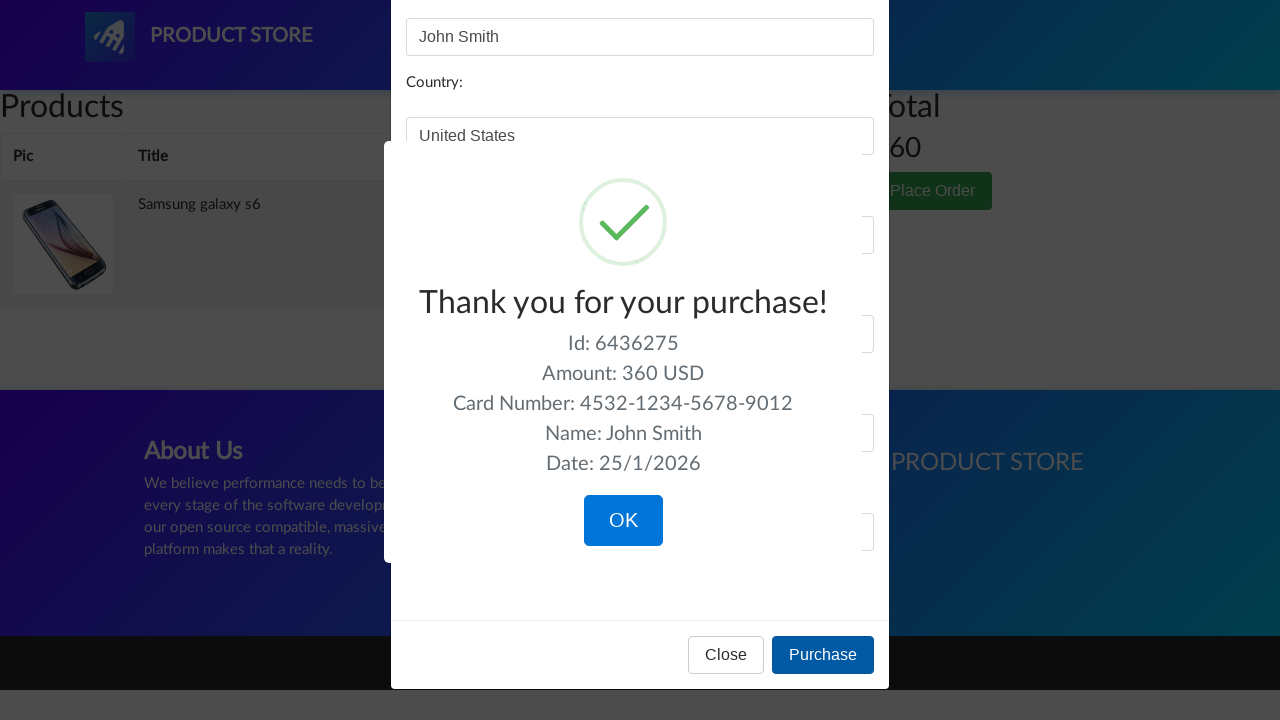